Tests a web form by navigating to the Selenium test page, entering text into a text box, clicking the submit button, and verifying the result message appears.

Starting URL: https://www.selenium.dev/selenium/web/web-form.html

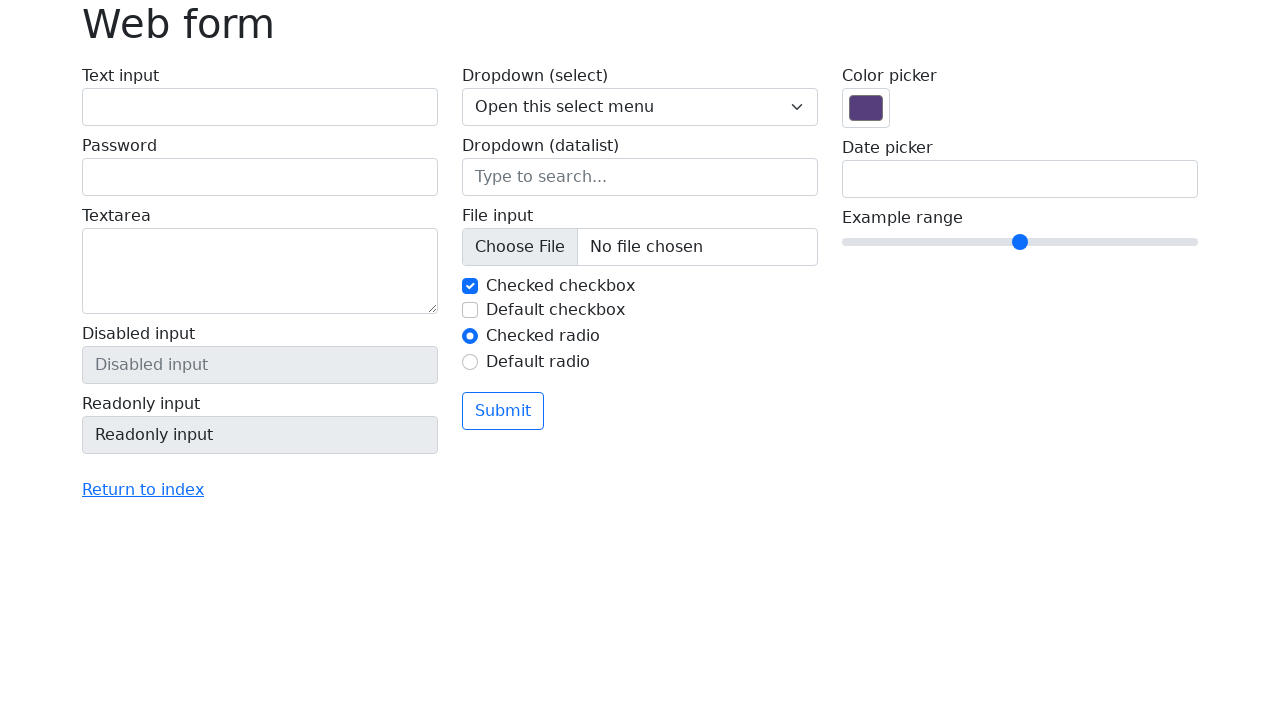

Filled text box with 'Selenium' on input[name='my-text']
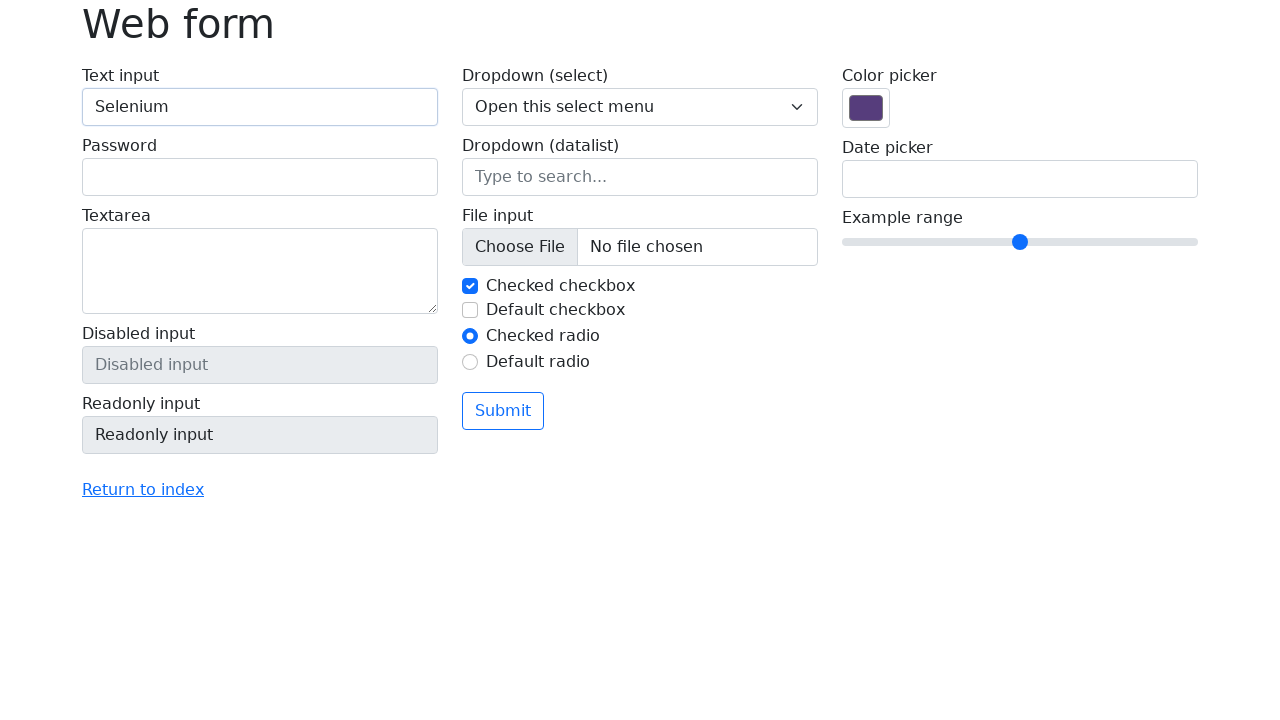

Clicked the submit button at (503, 411) on button
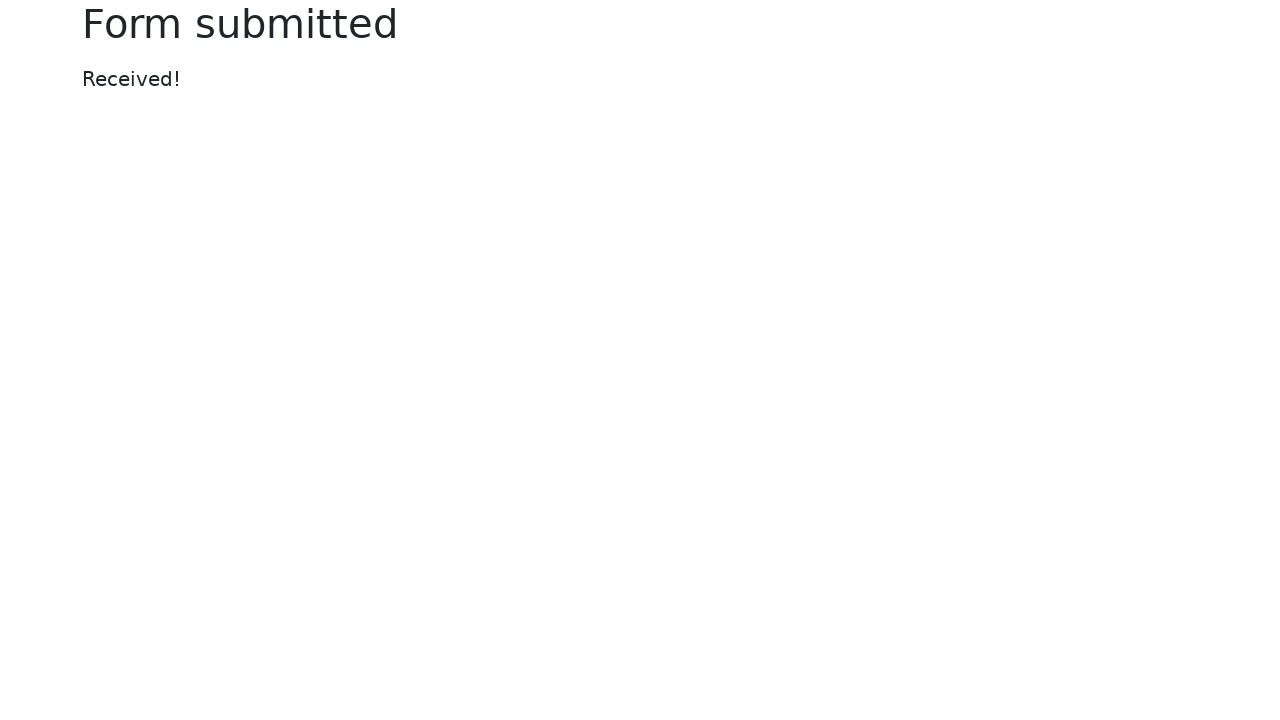

Result message element appeared
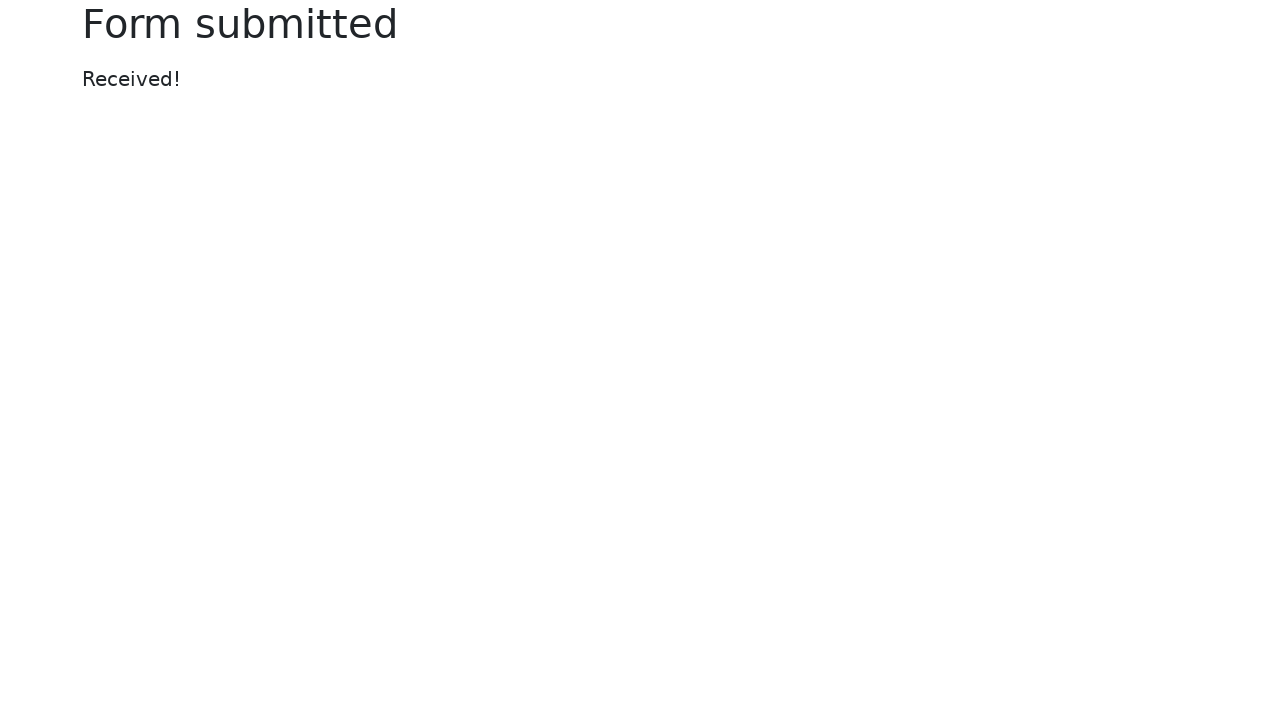

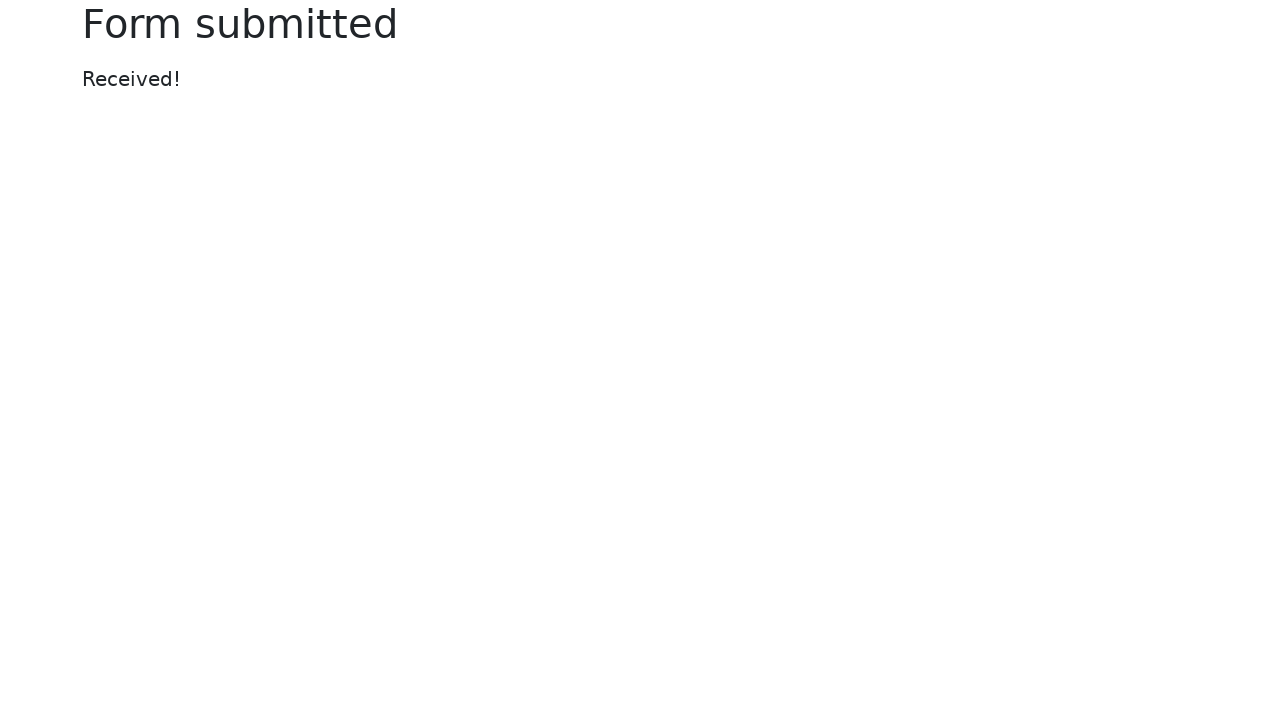